Tests text input validation when entering less than required characters, expecting an error message about minimum character length

Starting URL: https://www.qa-practice.com/elements/input/simple

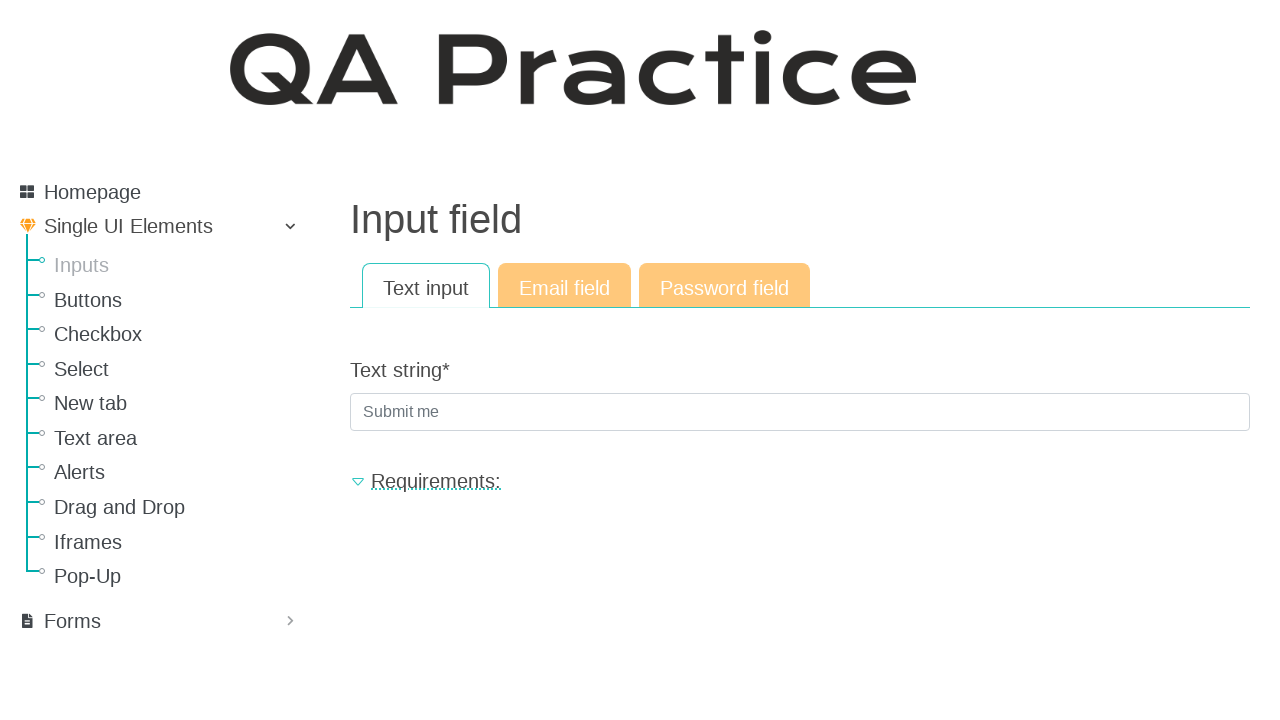

Filled text input with single character 'a' (less than 5 character minimum) on #id_text_string
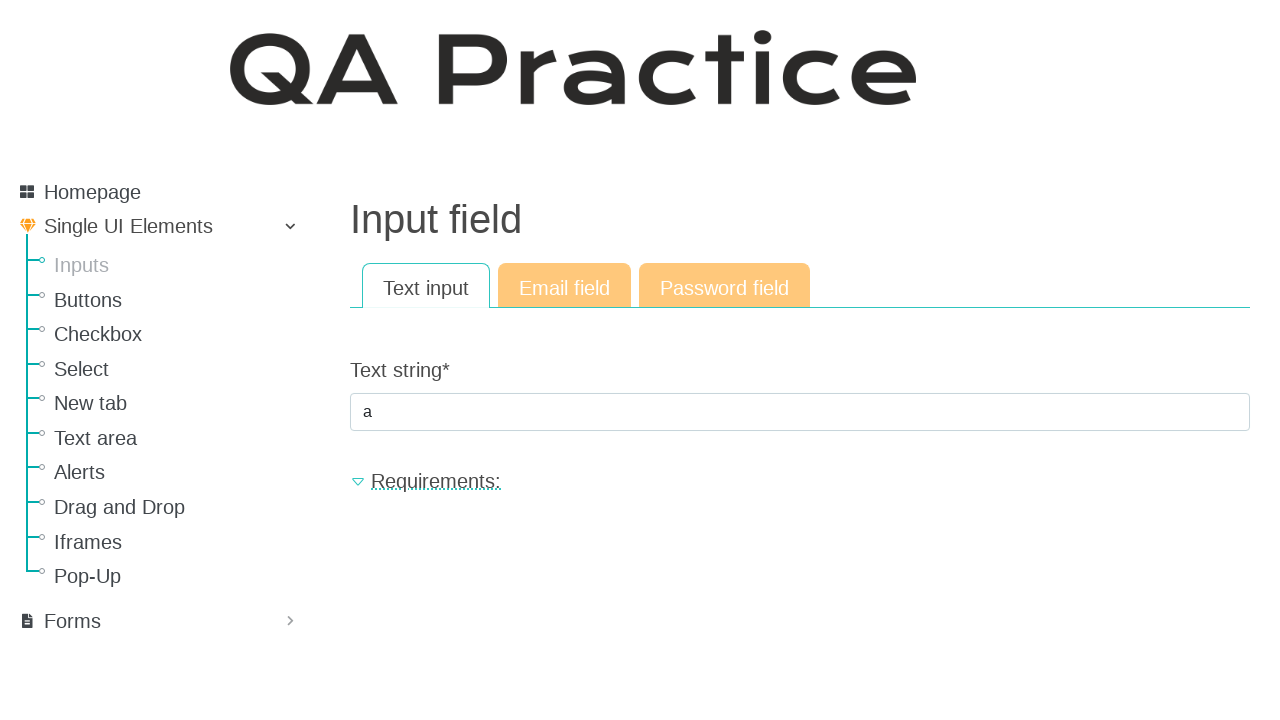

Pressed Enter to submit form with insufficient input
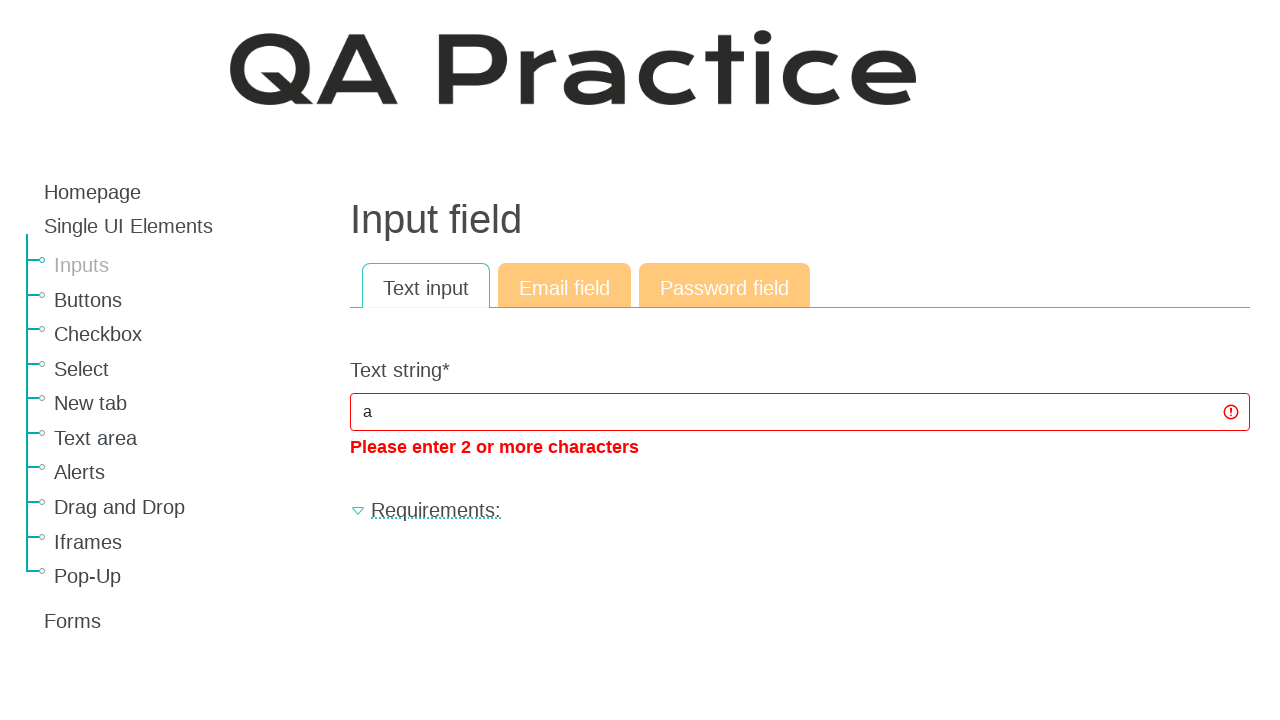

Error message for minimum character length requirement appeared
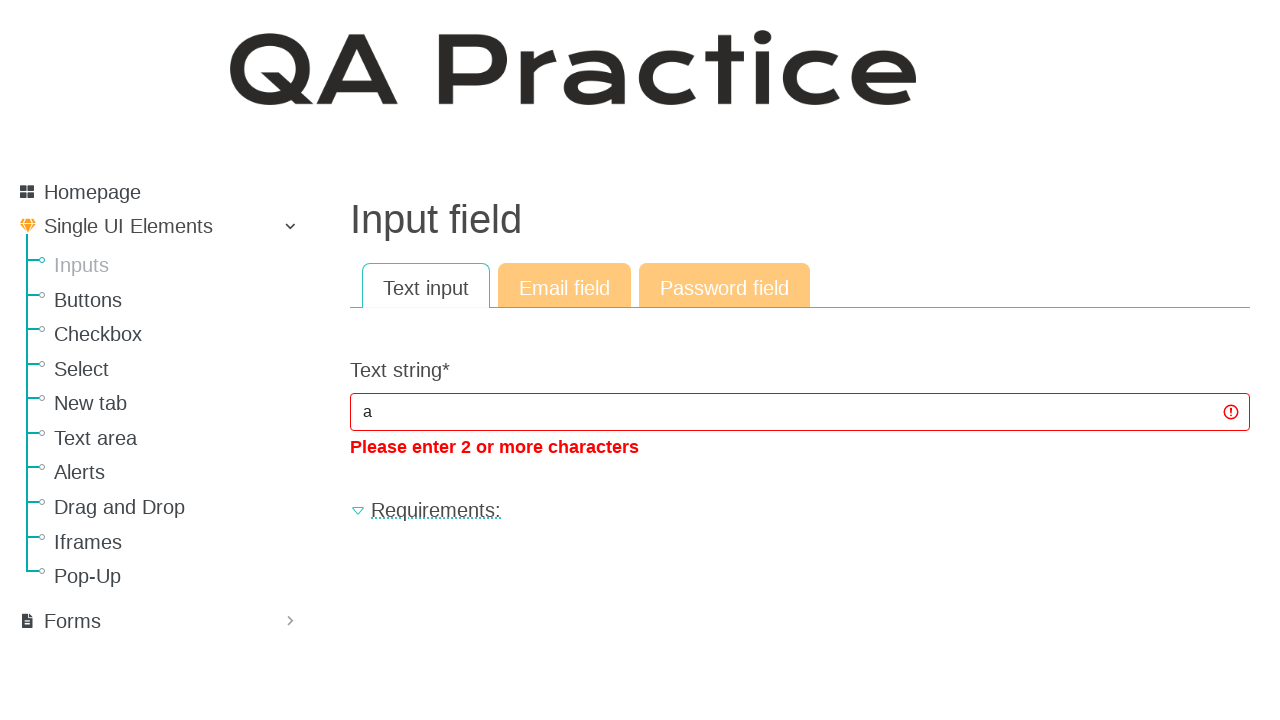

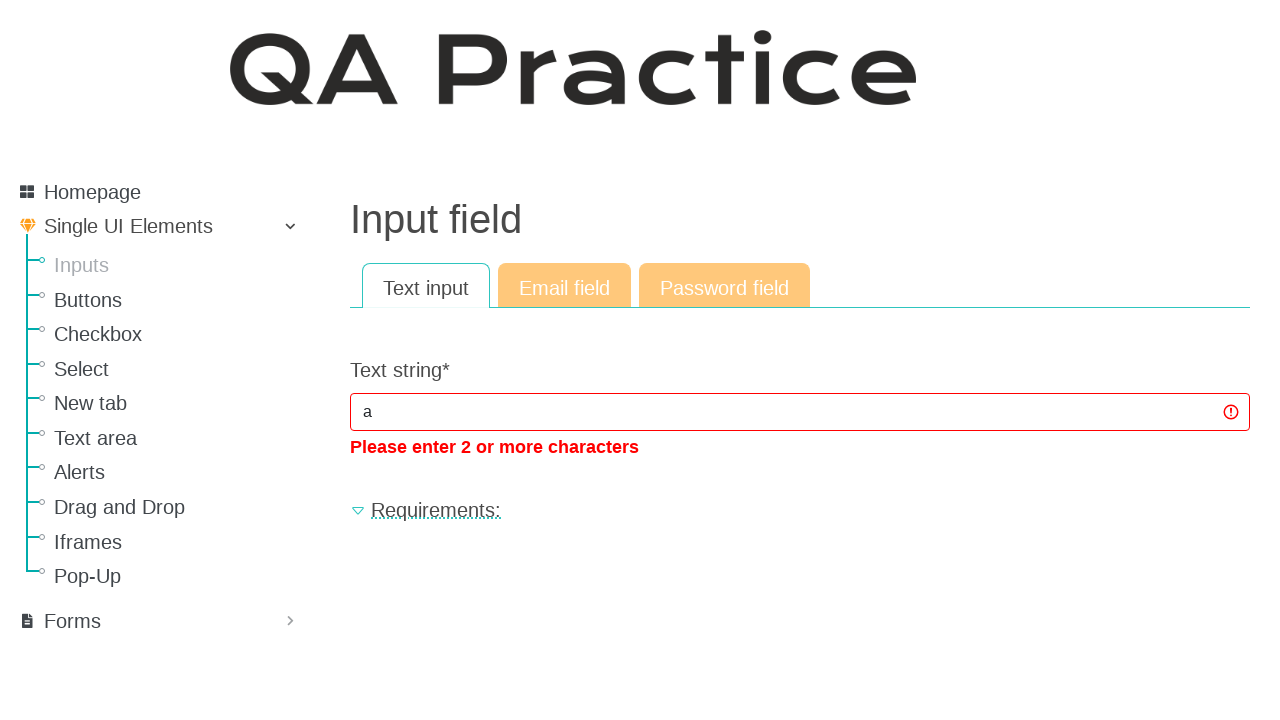